Tests clicking a JS Confirm button and dismissing (canceling) the confirmation dialog, then verifies the result shows Cancel was clicked

Starting URL: http://the-internet.herokuapp.com/javascript_alerts

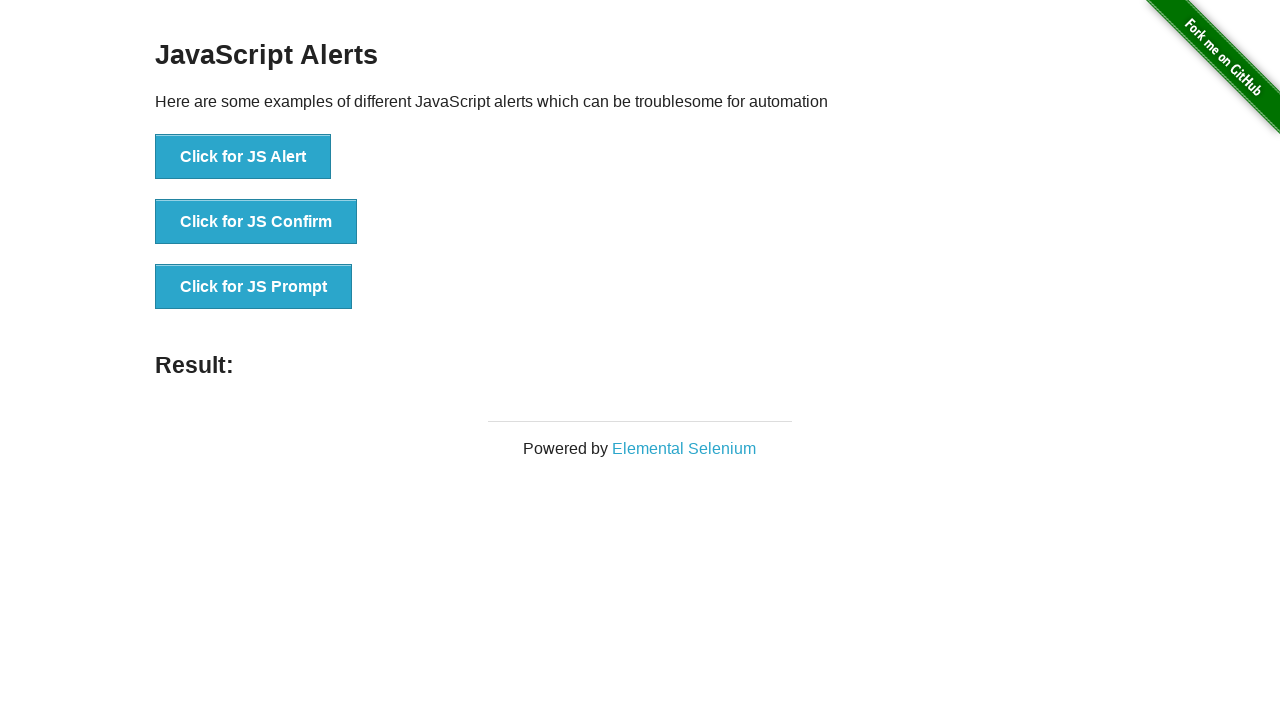

Set up dialog handler to dismiss the confirm dialog
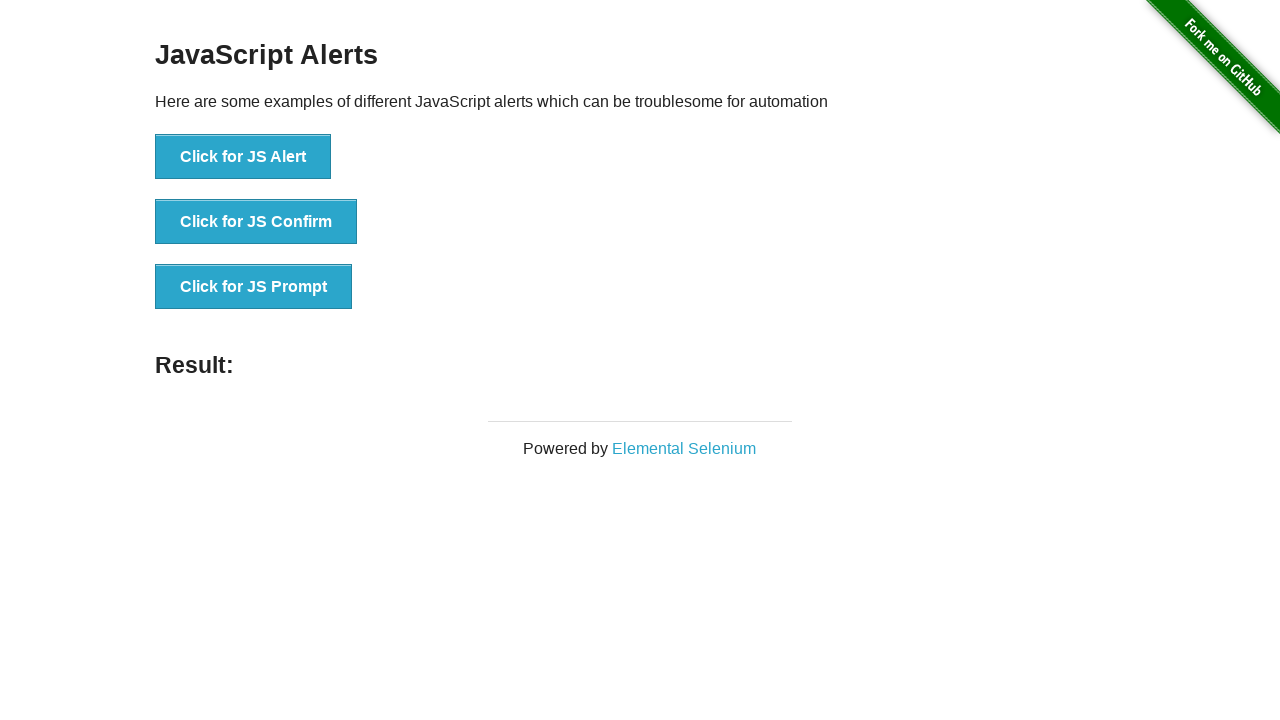

Clicked the JS Confirm button at (256, 222) on xpath=//button[text() = 'Click for JS Confirm']
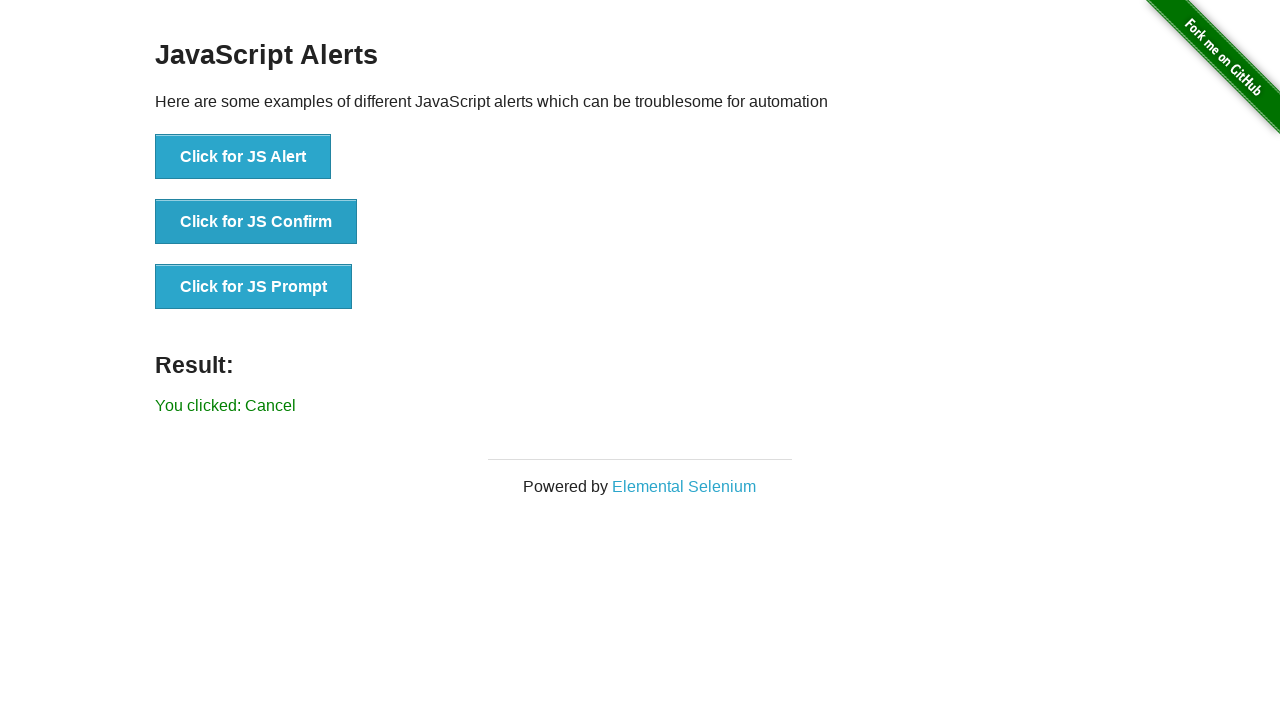

Waited for result message to appear
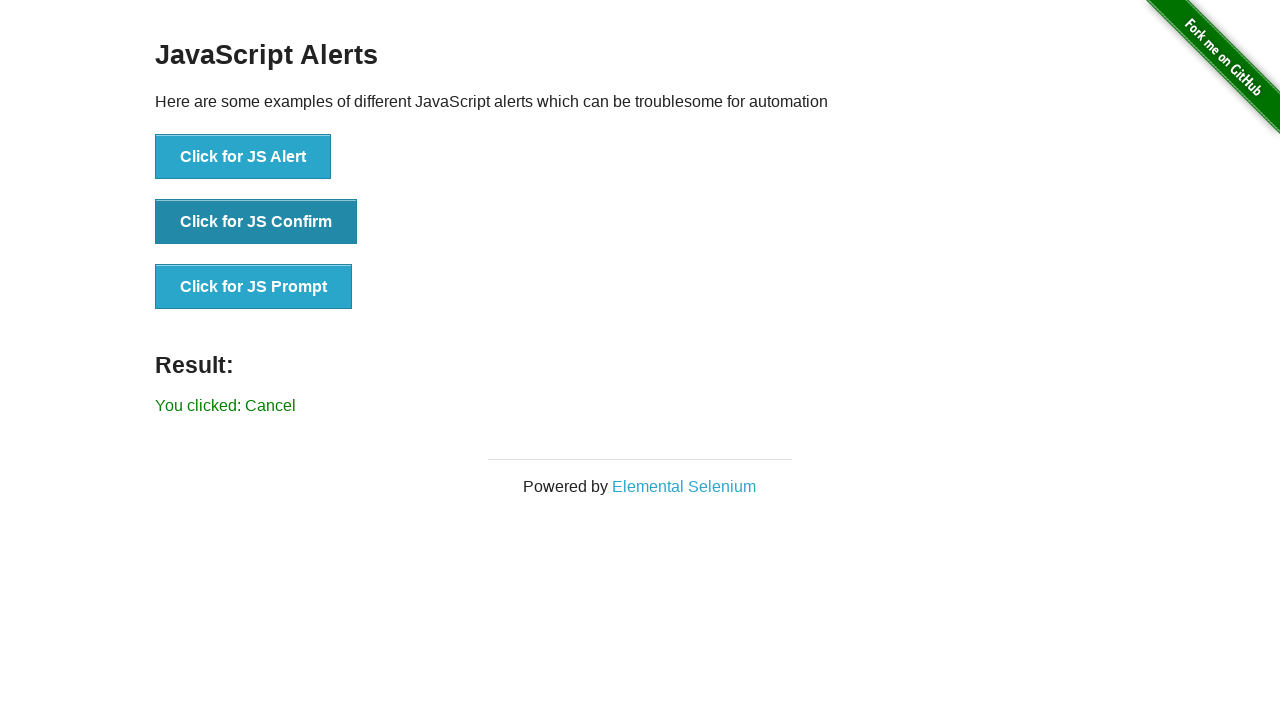

Retrieved result text from #result element
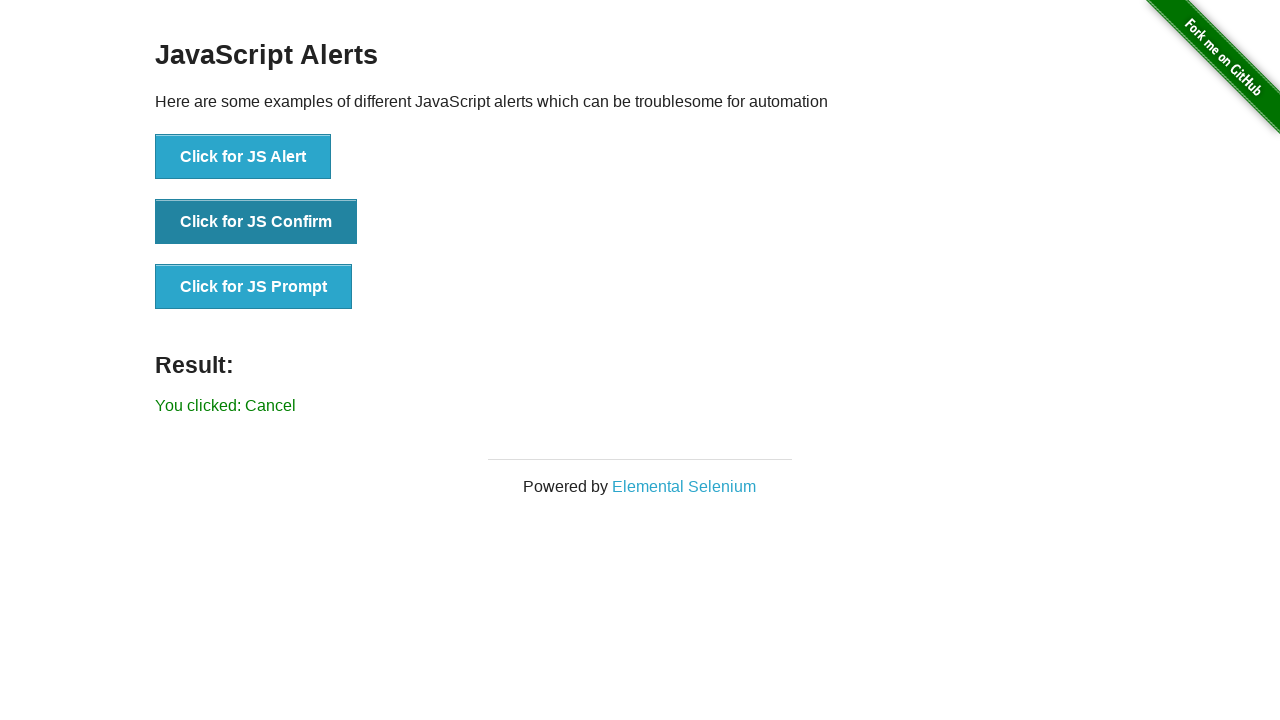

Verified result text shows 'You clicked: Cancel' confirming dialog was dismissed
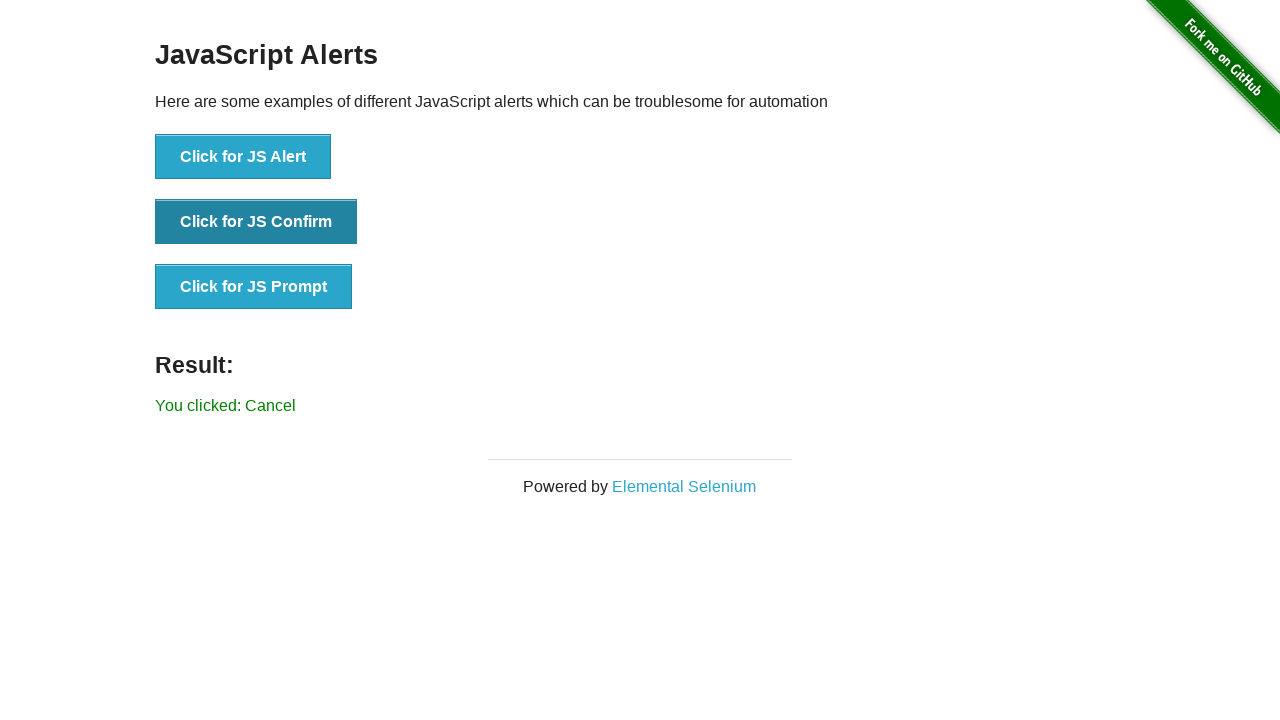

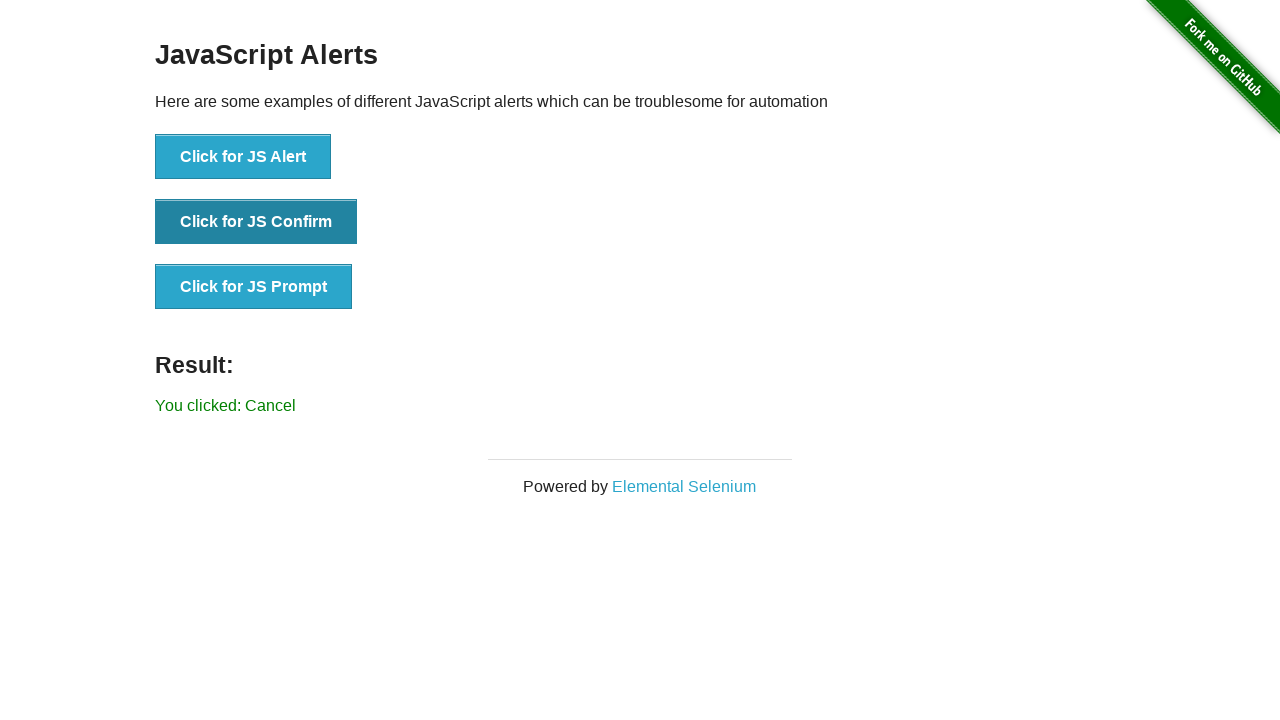